Tests window handling by clicking a link that opens a new window, verifying content in both windows, and switching between them

Starting URL: https://the-internet.herokuapp.com/windows

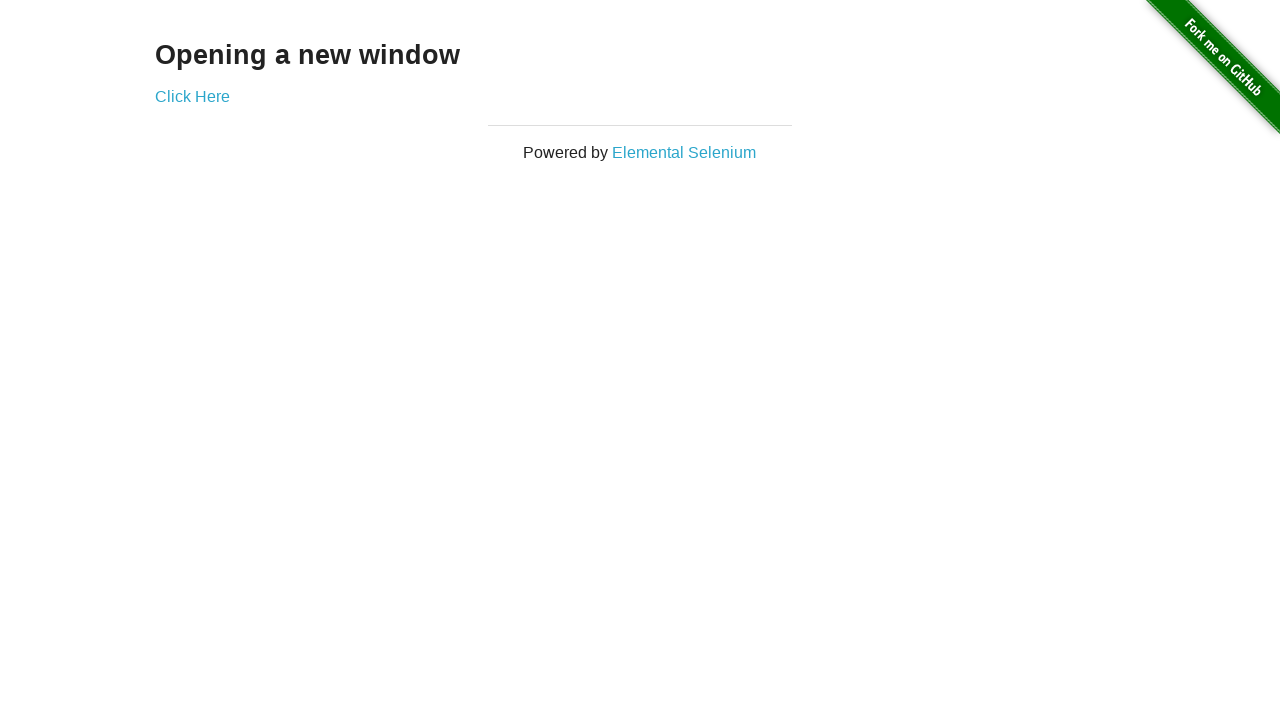

Retrieved opening text from h3 element
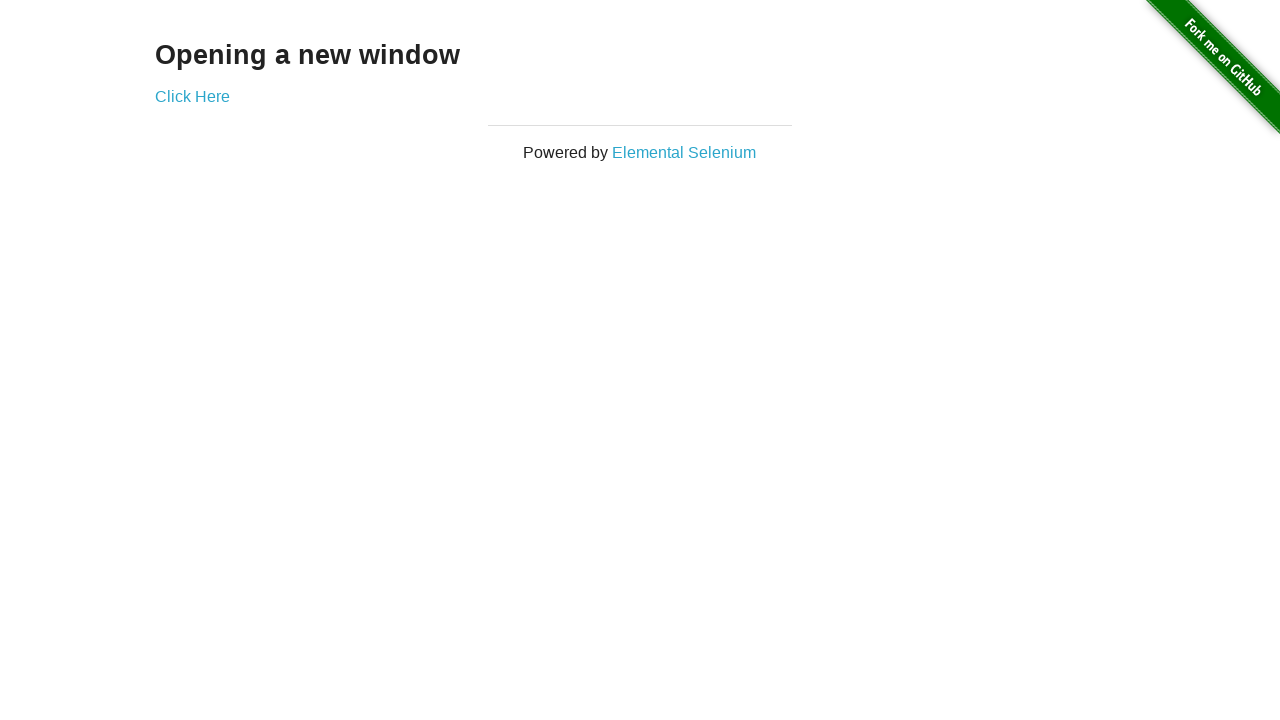

Verified opening text is 'Opening a new window'
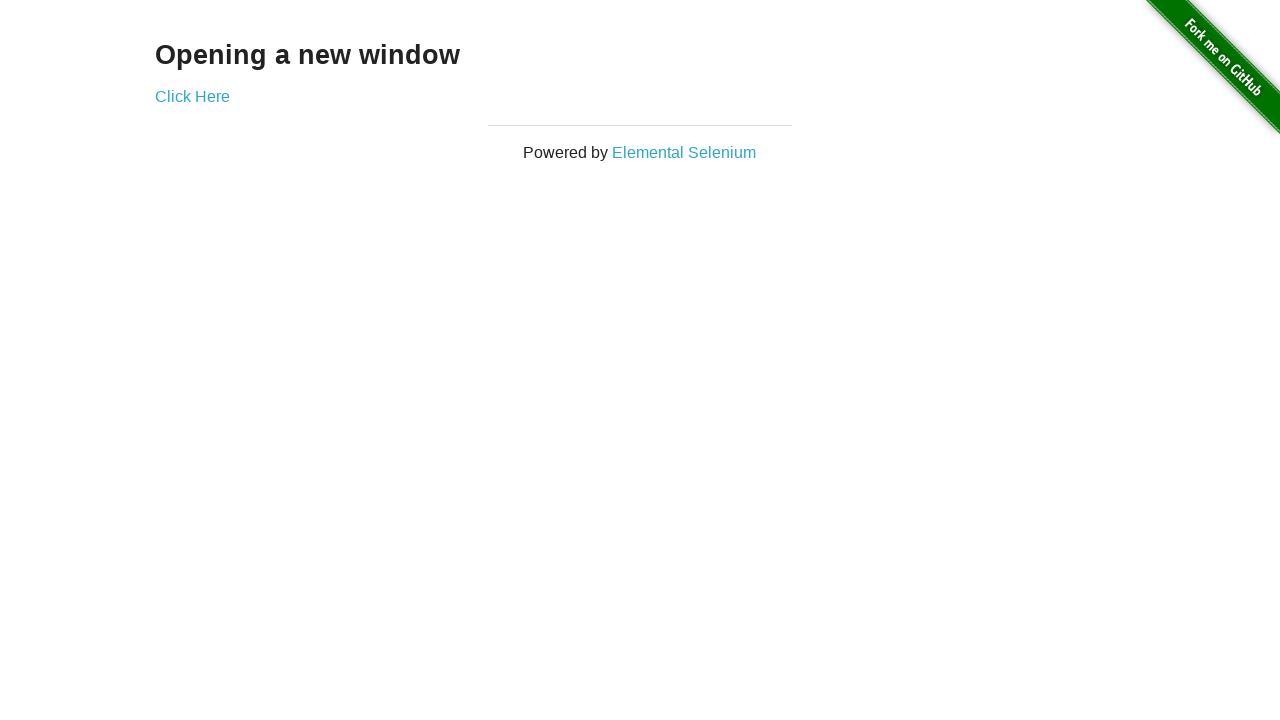

Verified initial page title is 'The Internet'
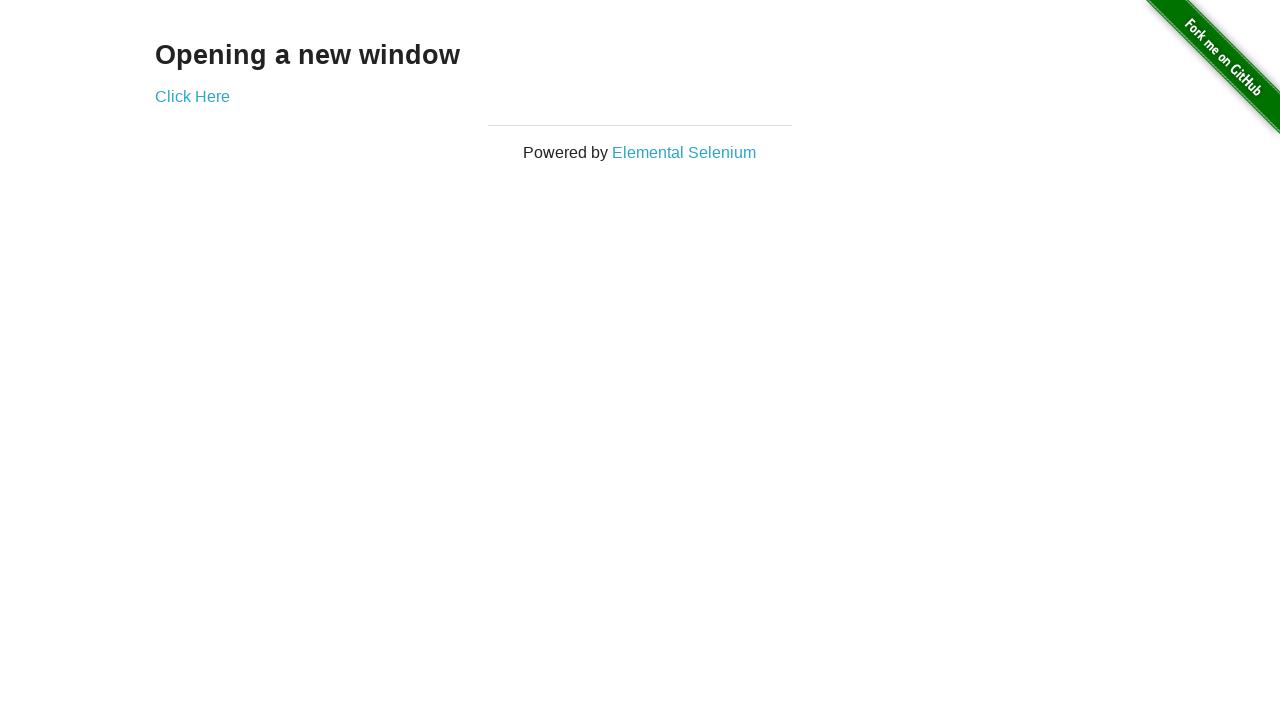

Clicked 'Click Here' link to open new window at (192, 96) on text=Click Here
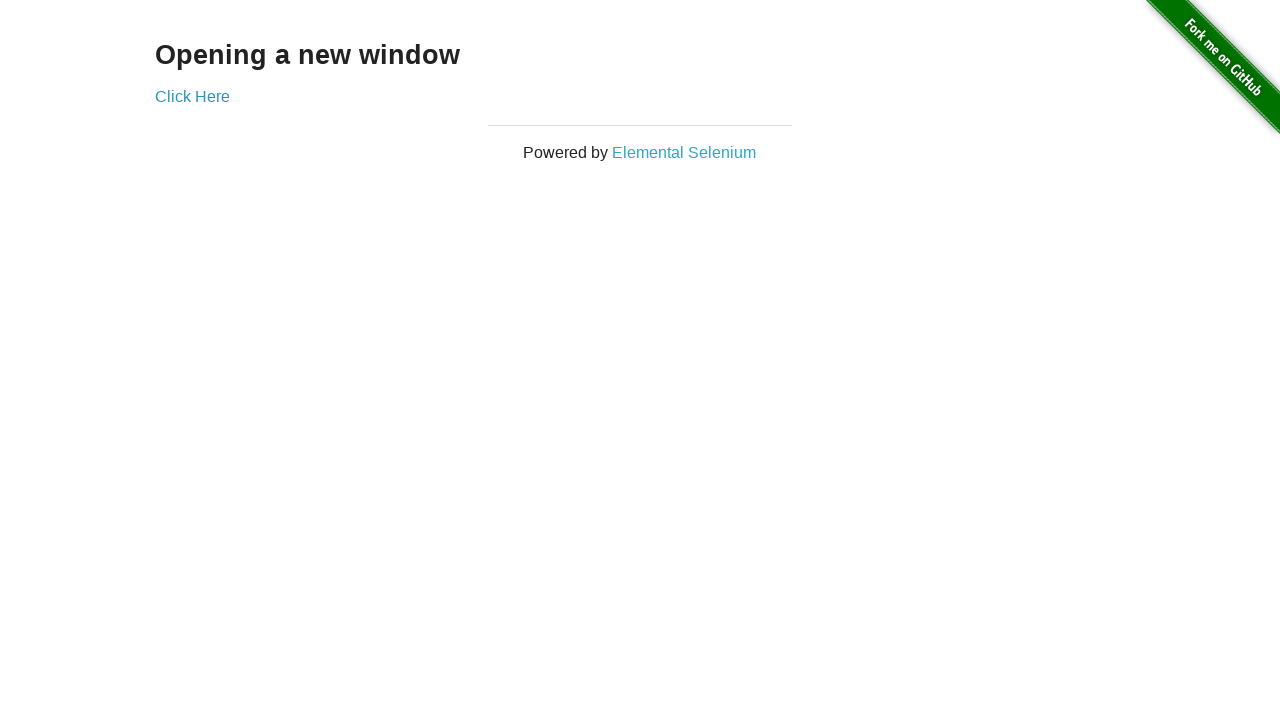

New window opened and captured
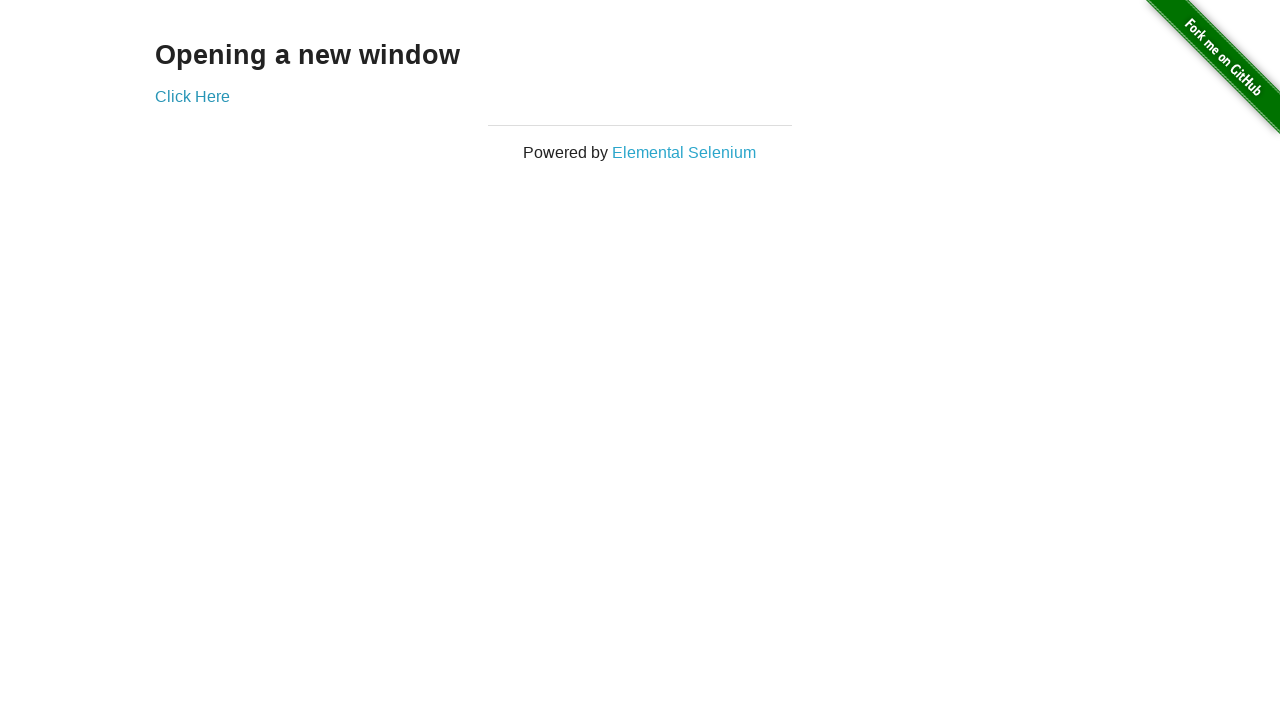

Verified new window title is 'New Window'
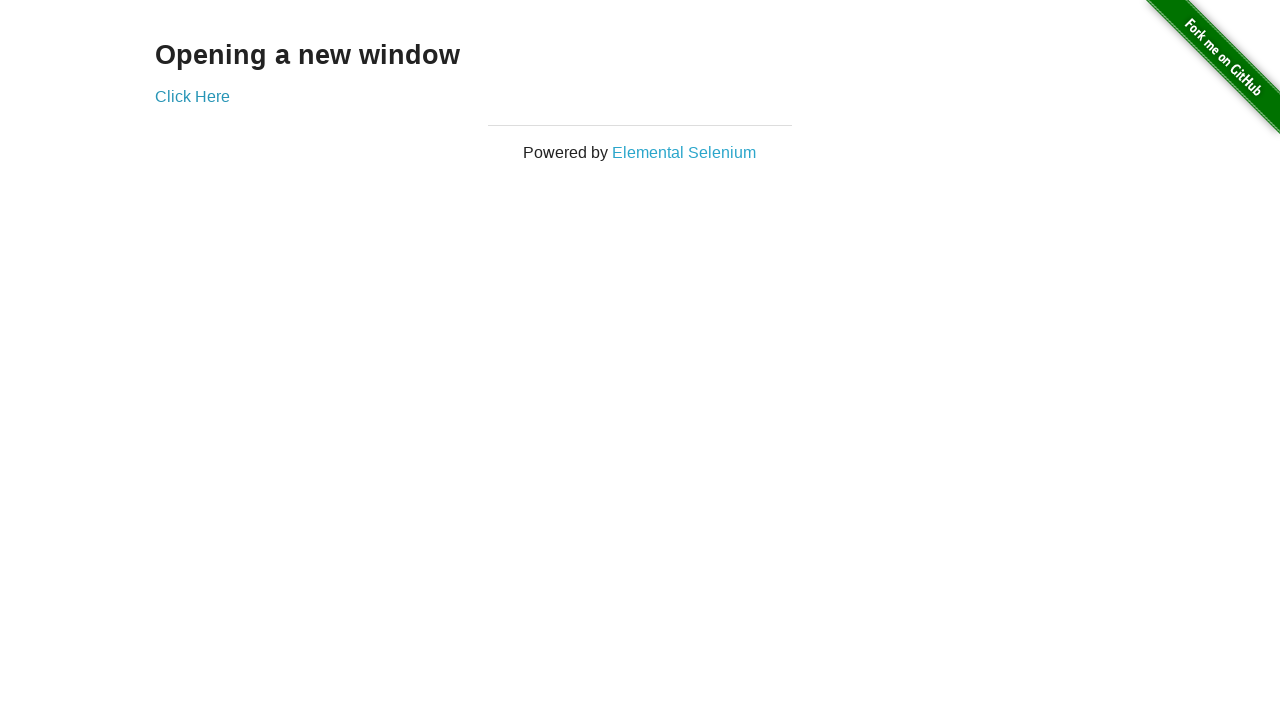

Retrieved text from h3 element in new window
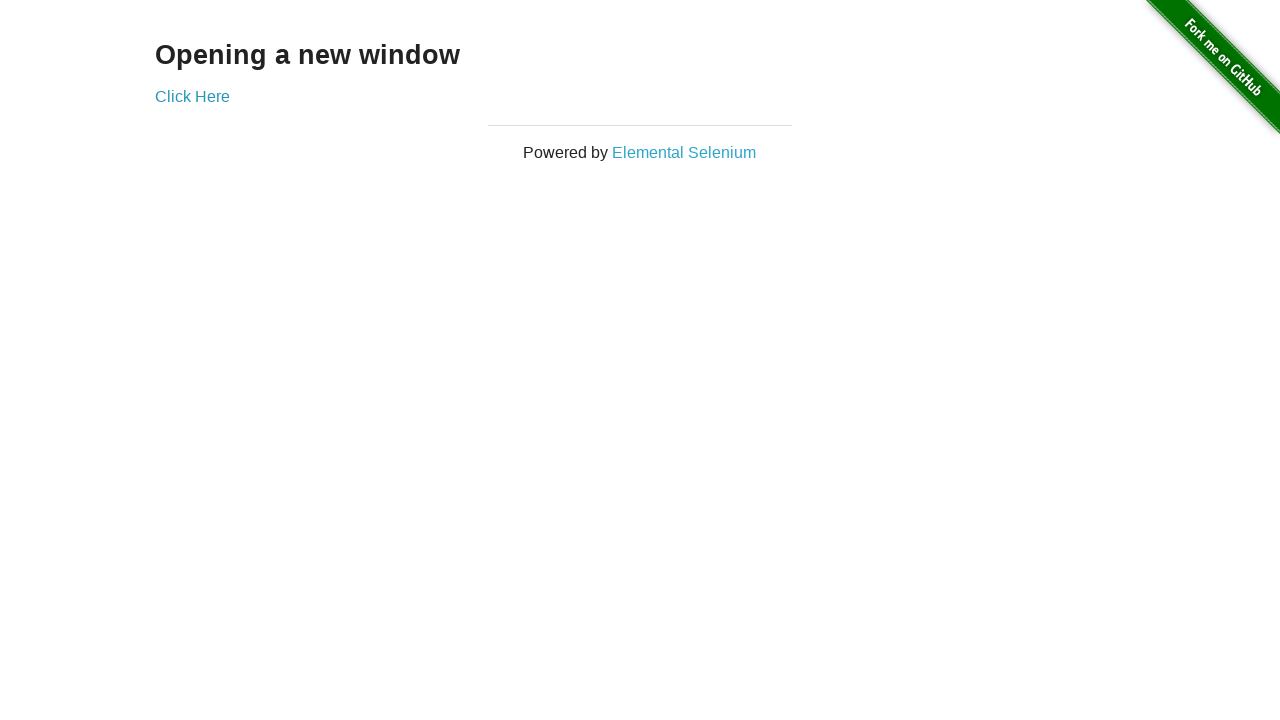

Verified new window h3 text is 'New Window'
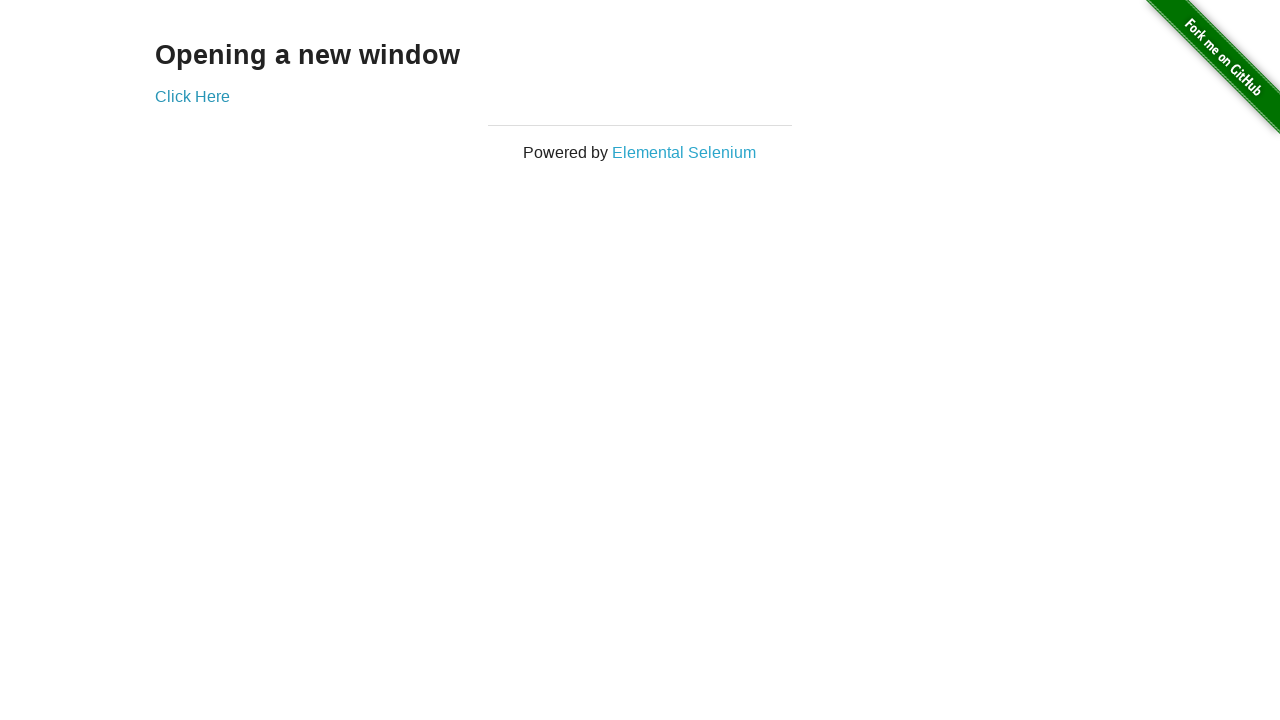

Switched back to original window
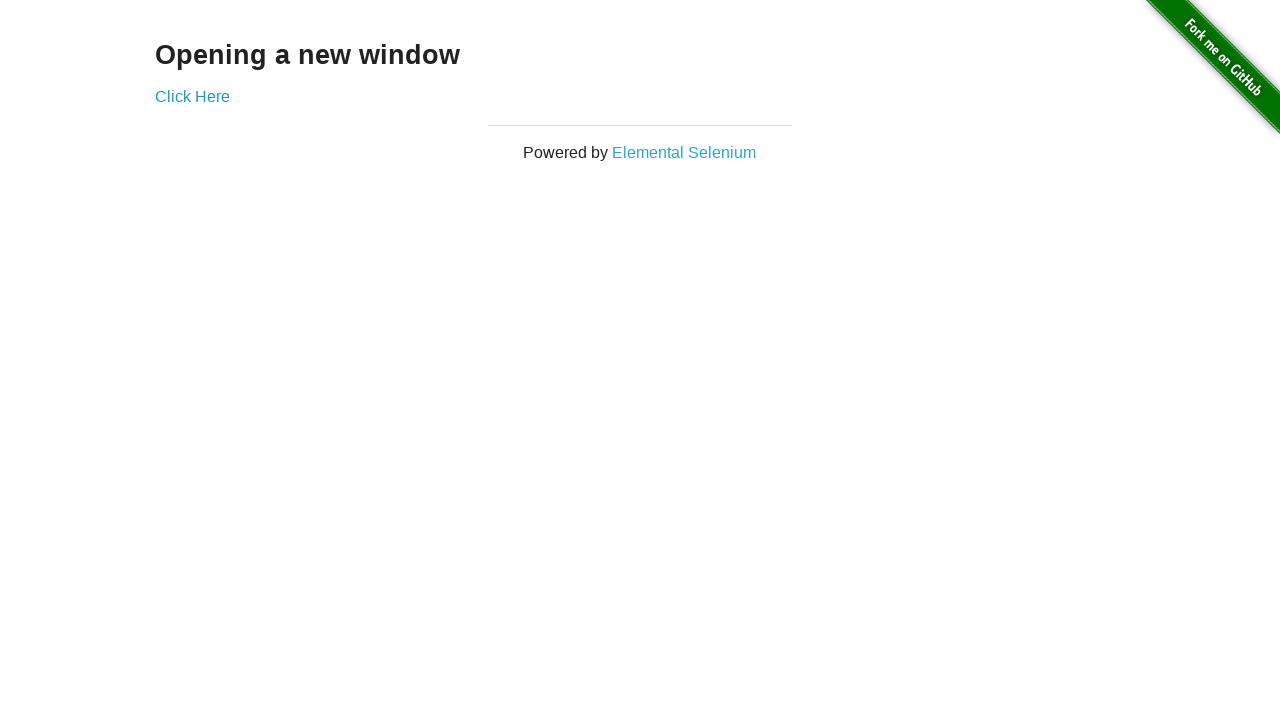

Verified original window title is 'The Internet'
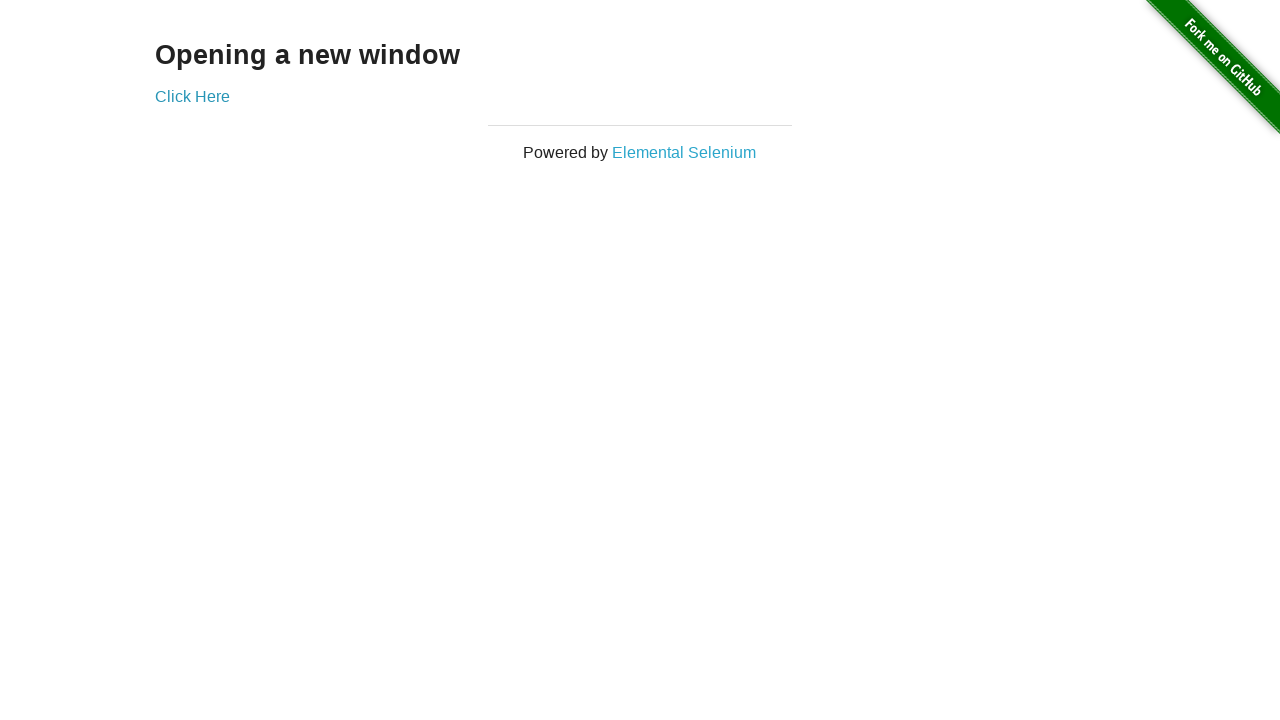

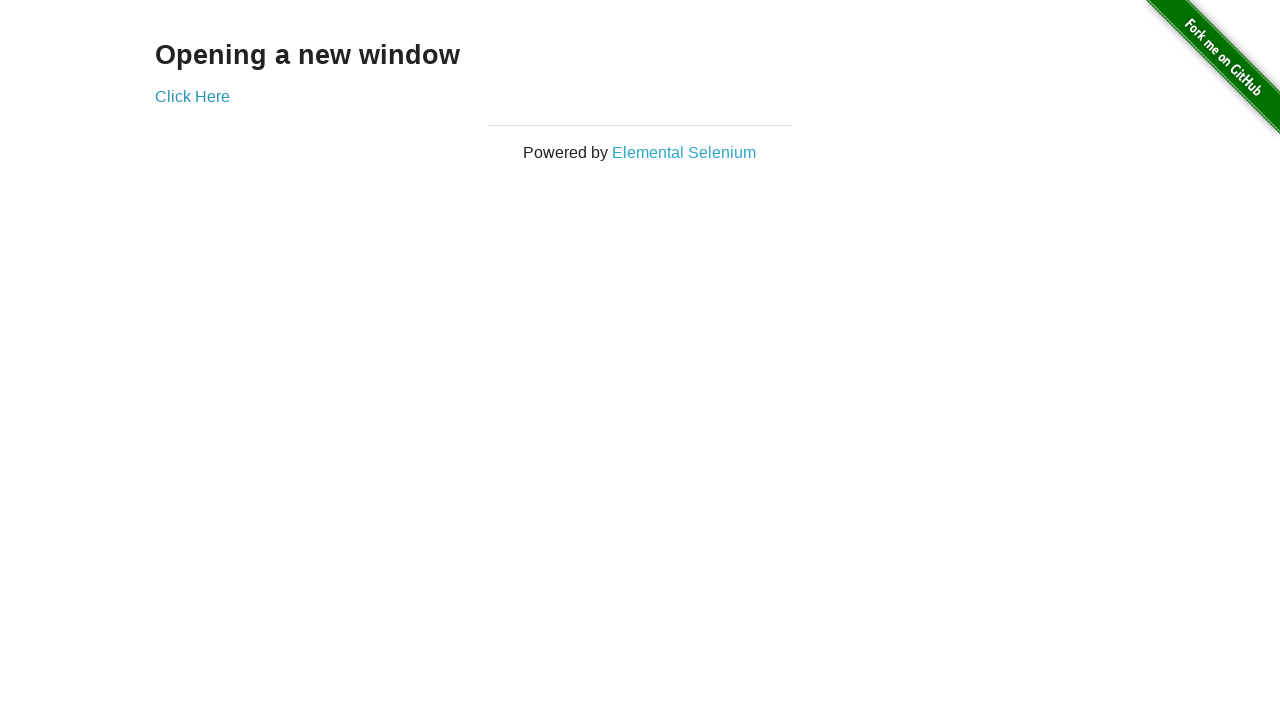